Navigates to whatismyipaddress.com and waits for the page to load displaying IP address information

Starting URL: https://whatismyipaddress.com/

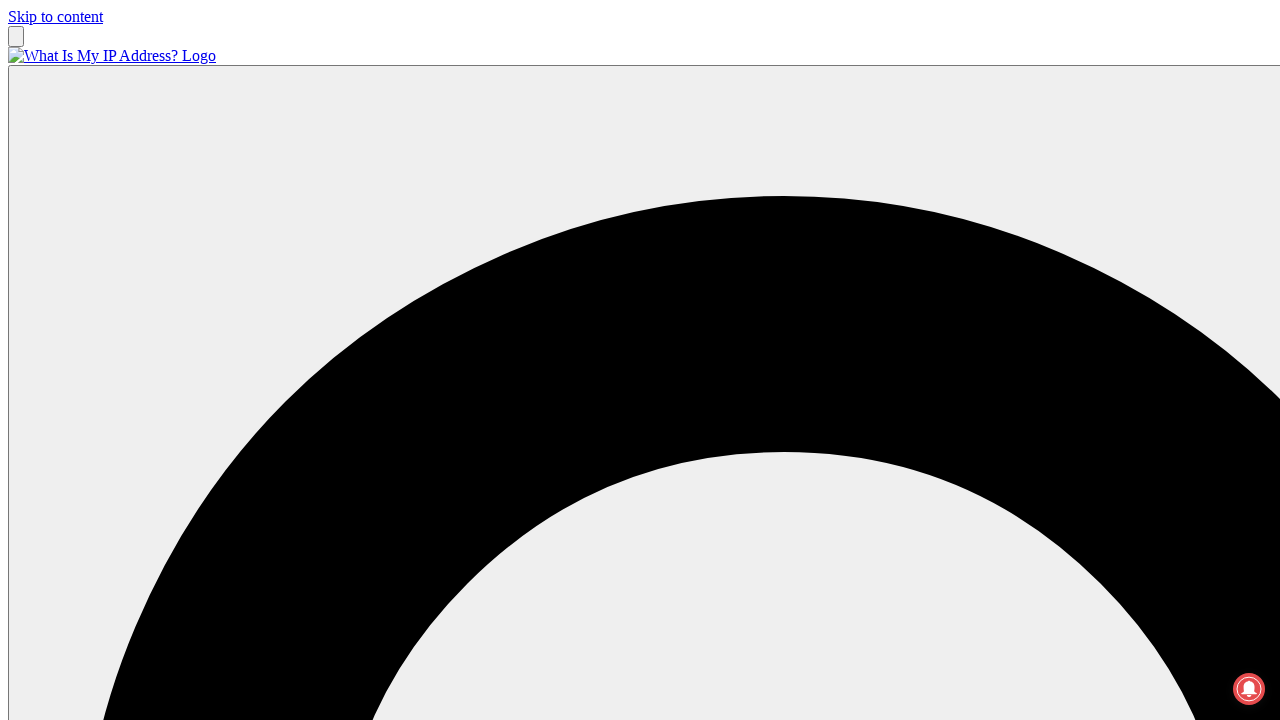

Navigated to whatismyipaddress.com
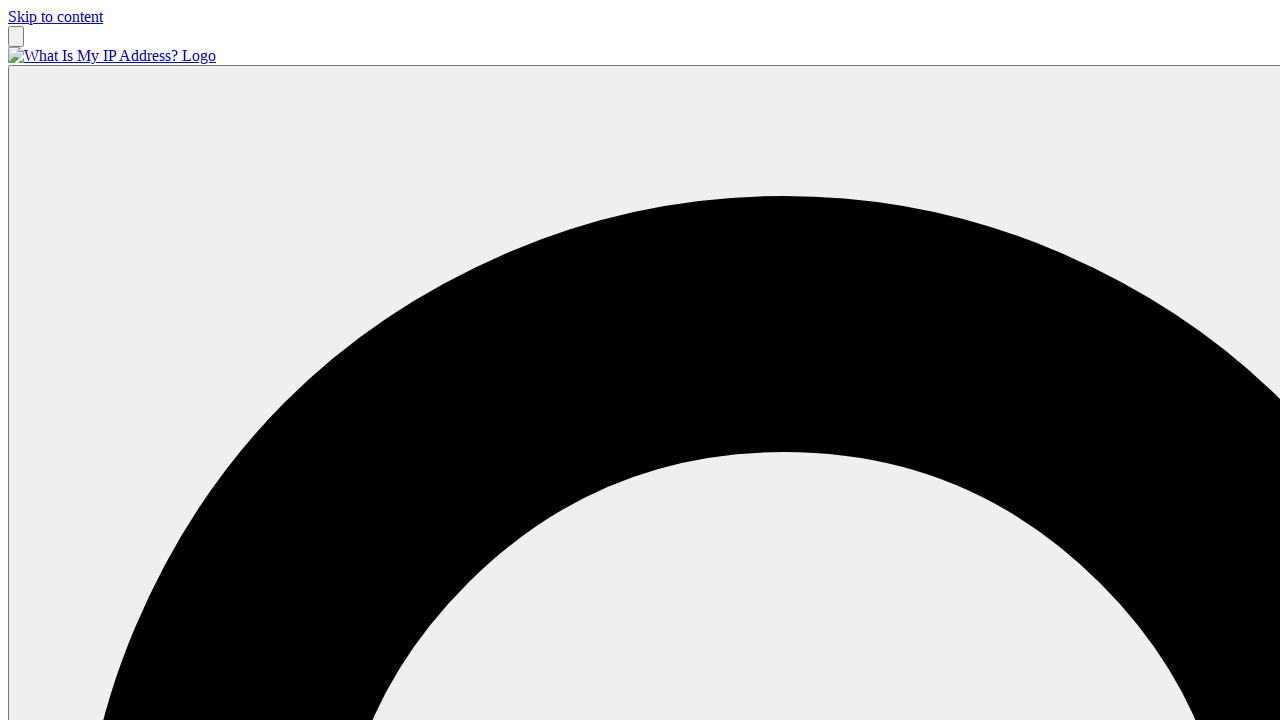

Waited for IP address information to be displayed
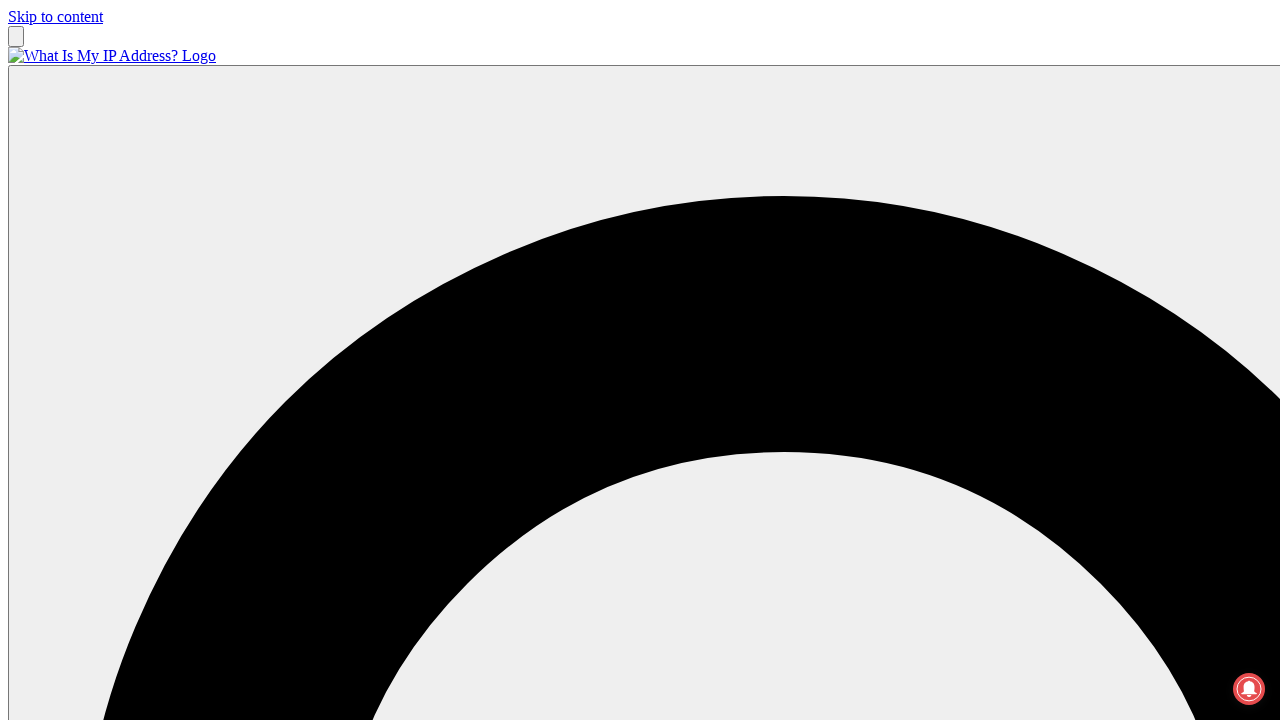

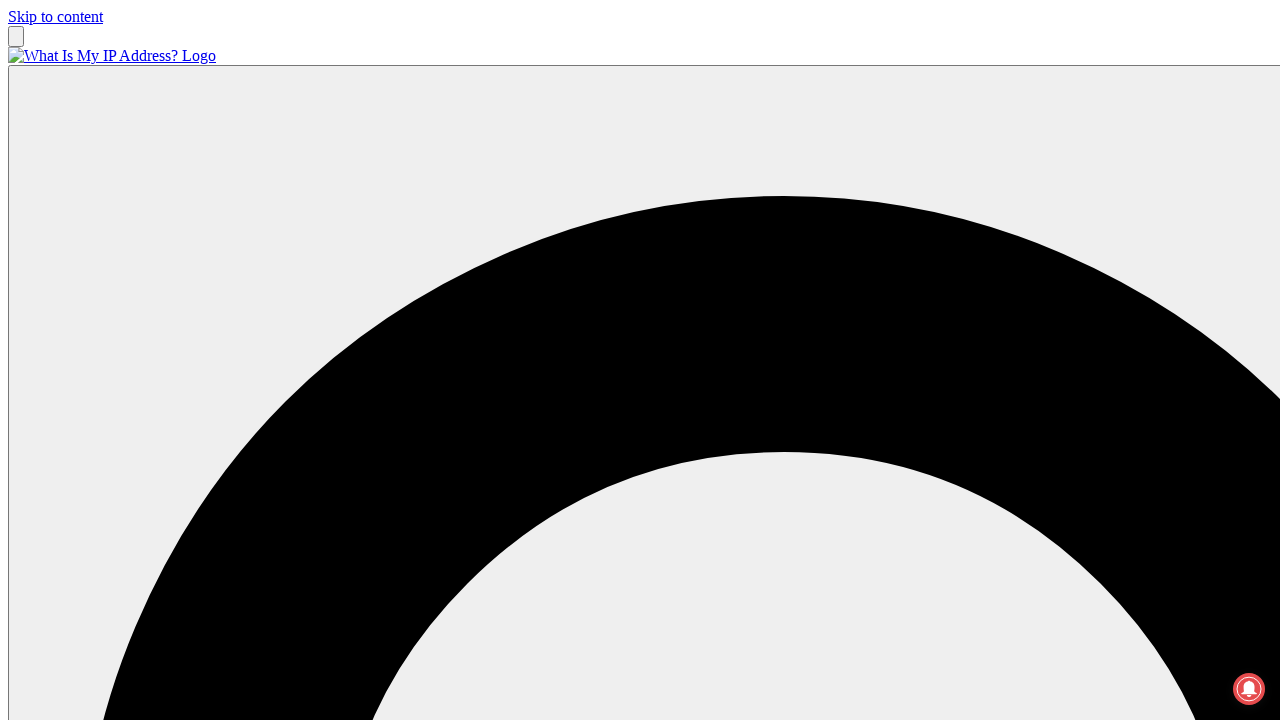